Tests calendar date selection by opening a date picker, navigating to the next month, and selecting a specific date

Starting URL: http://seleniumpractise.blogspot.com/2016/08/how-to-handle-calendar-in-selenium.html

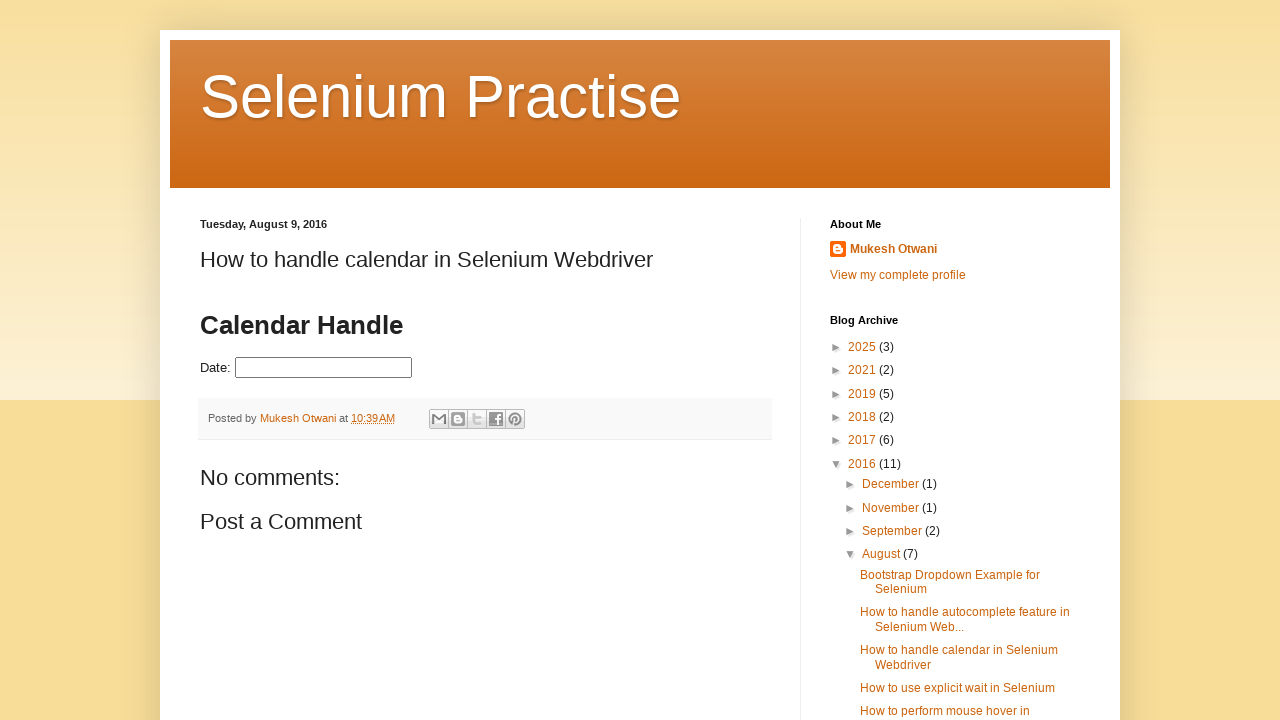

Navigated to calendar handling practice page
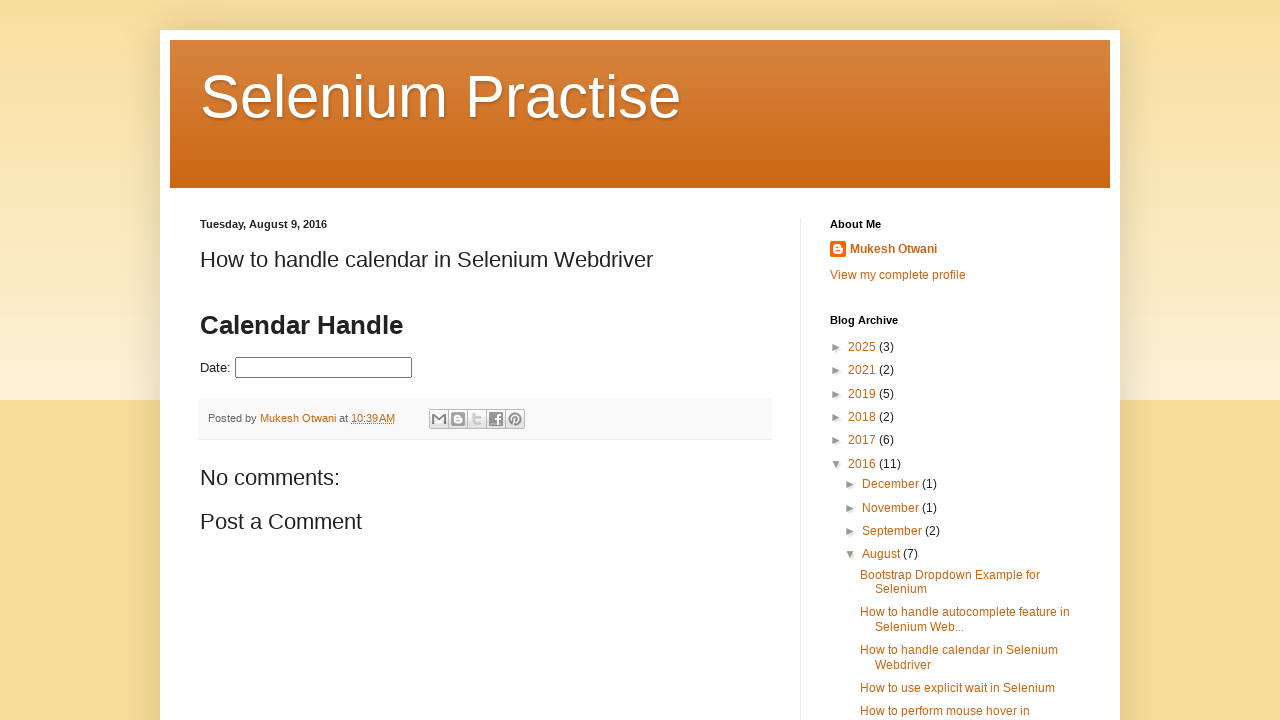

Clicked on datepicker field to open calendar at (324, 368) on #datepicker
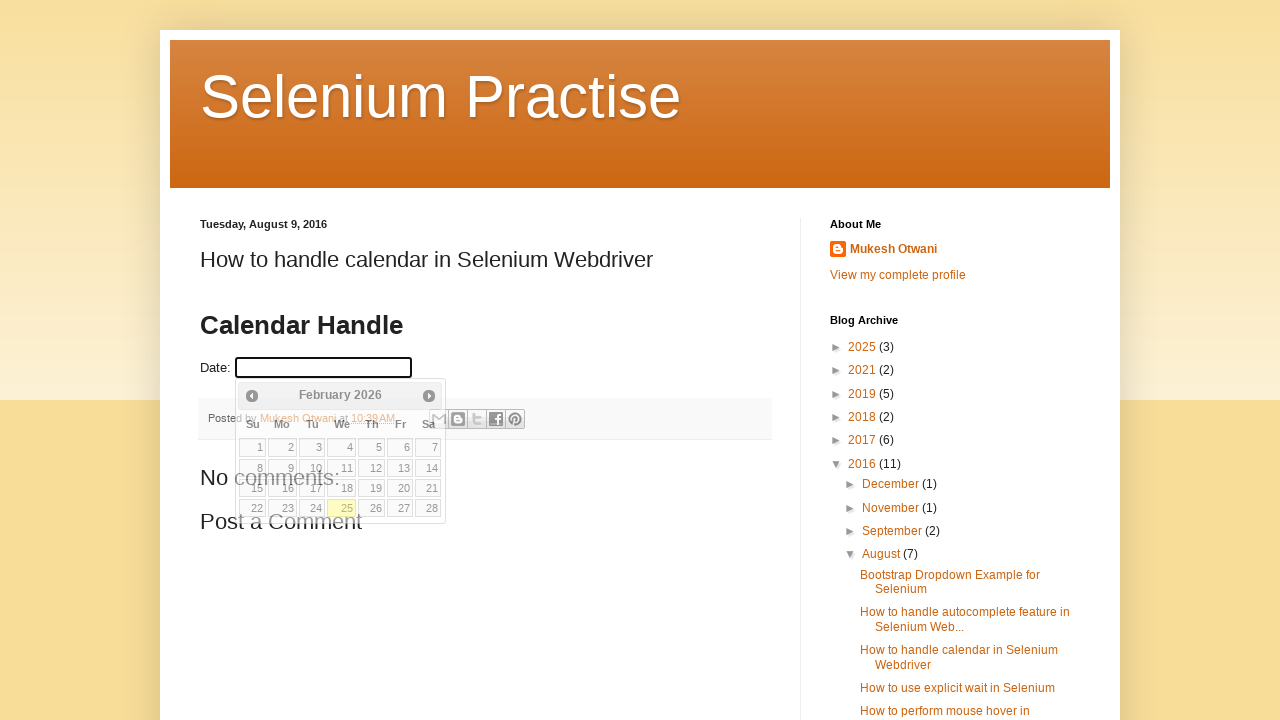

Clicked Next button to navigate to next month at (429, 396) on xpath=//span[text()='Next']
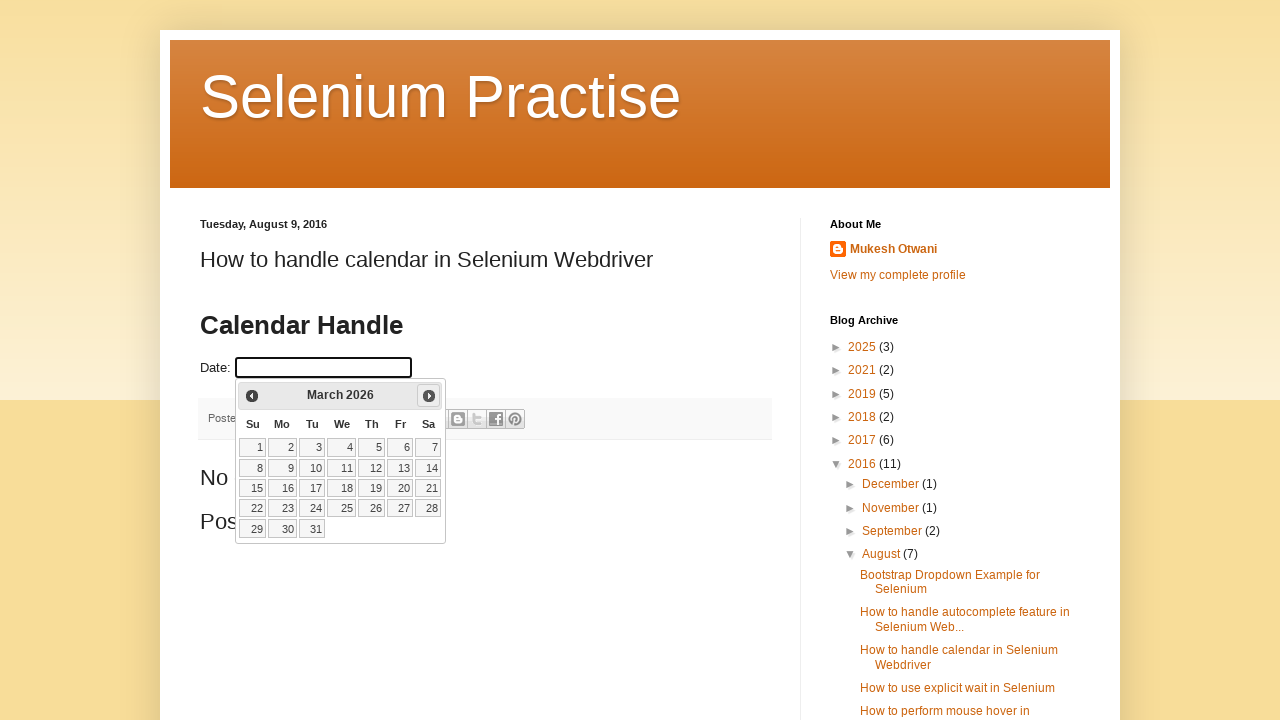

Selected the 28th day from the calendar at (428, 508) on xpath=//a[text()='28']
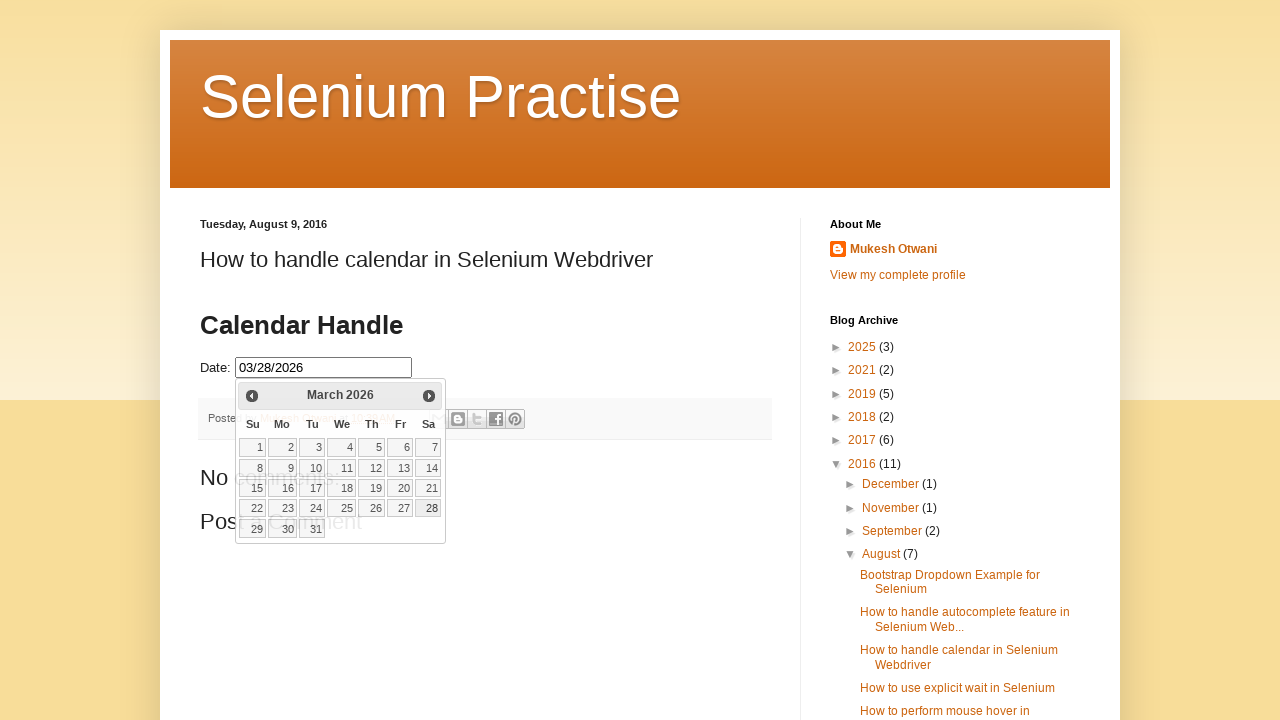

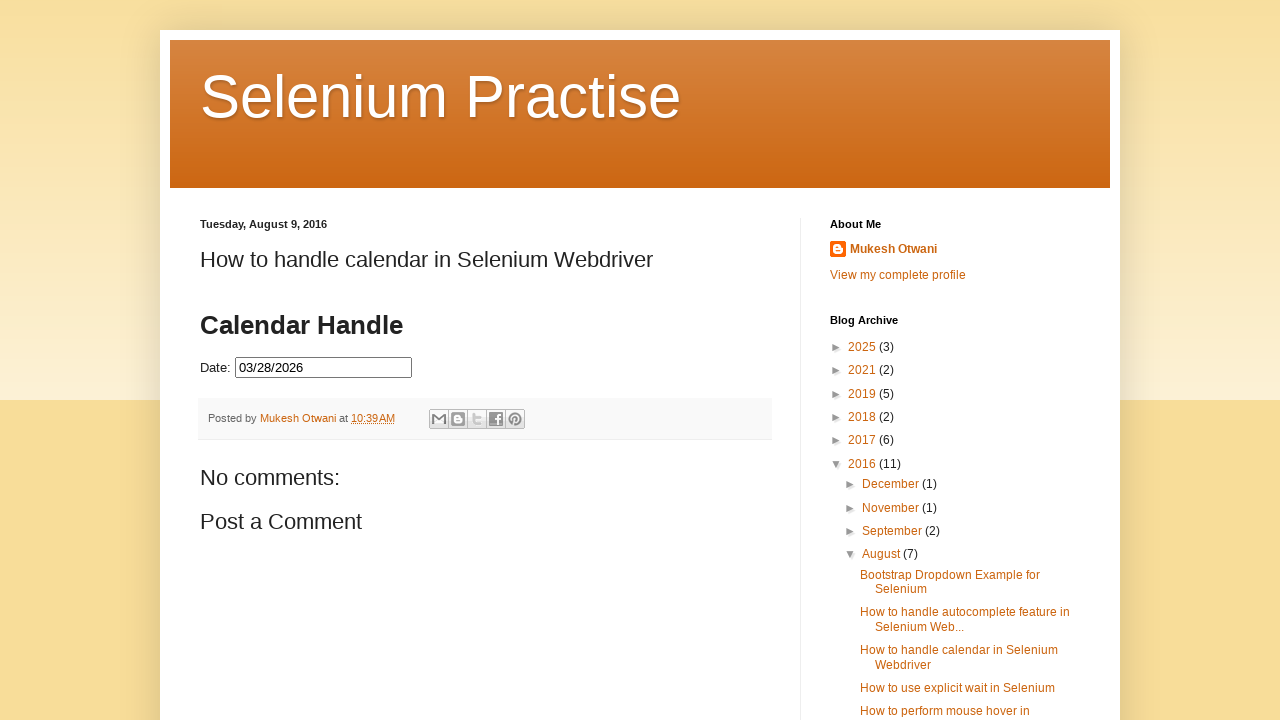